Tests checkbox functionality by verifying initial states and toggling checkboxes to confirm state changes

Starting URL: http://practice.cydeo.com/checkboxes

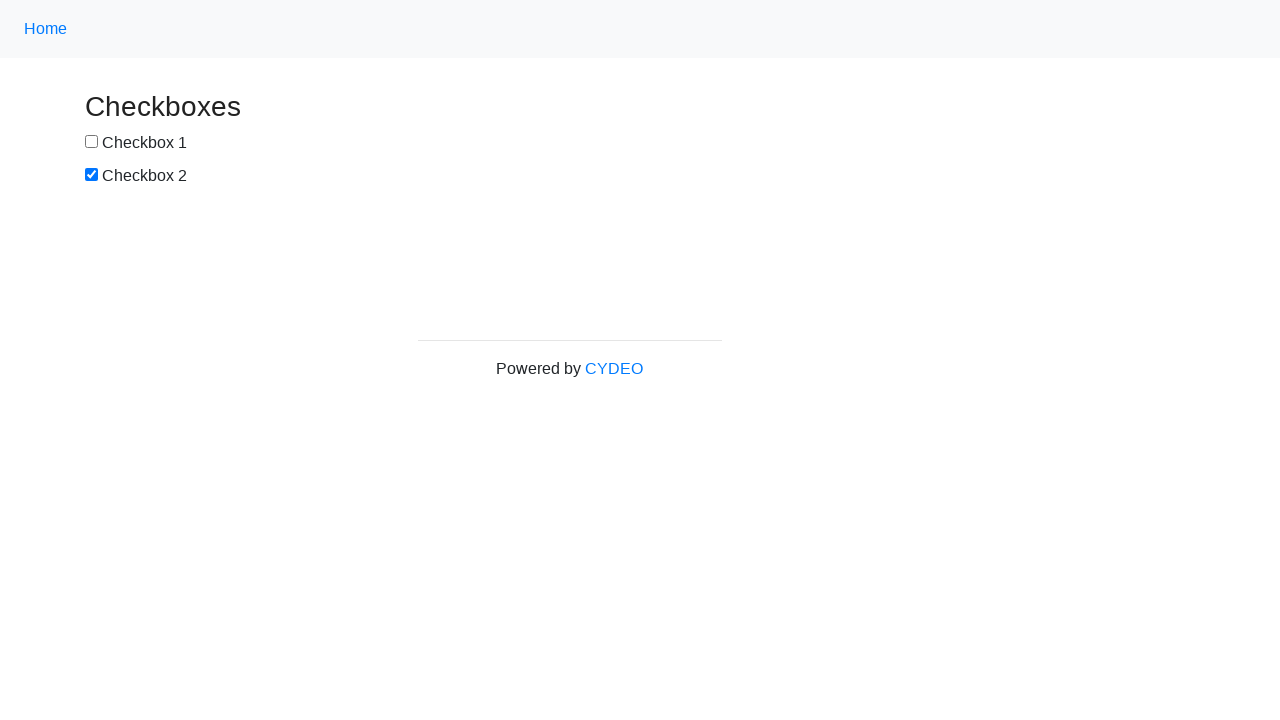

Located checkbox 1 element
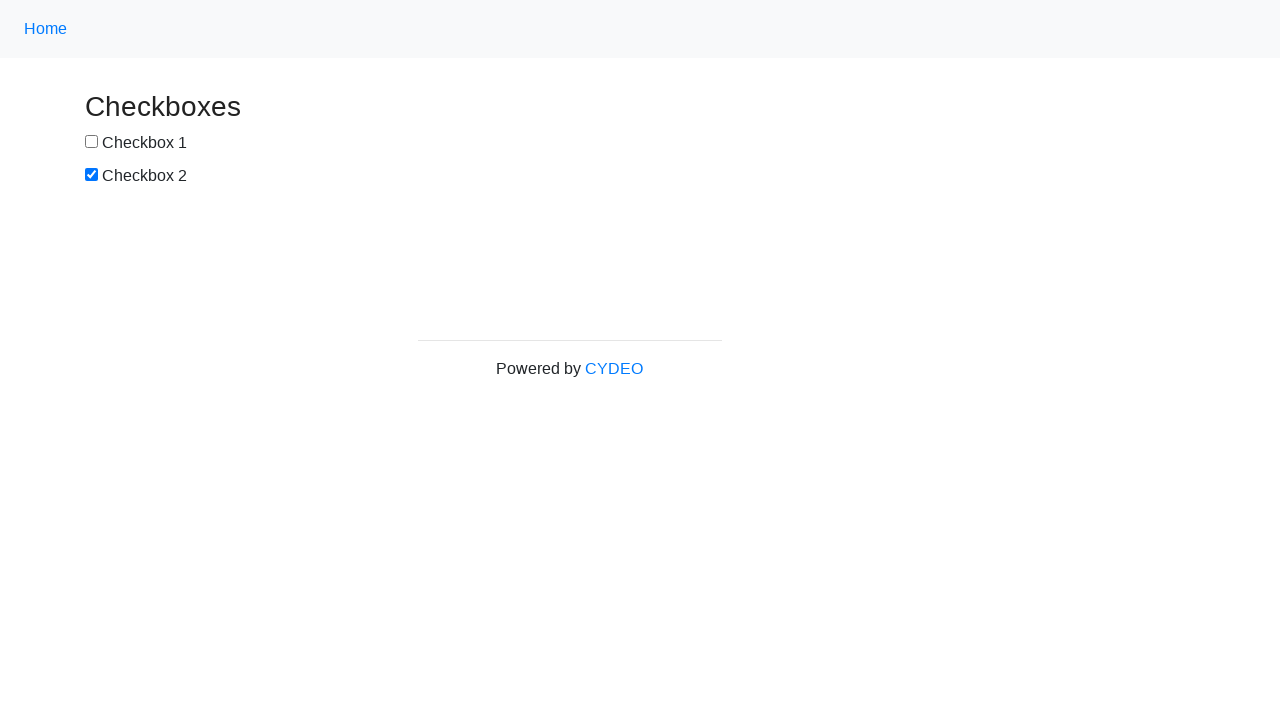

Located checkbox 2 element
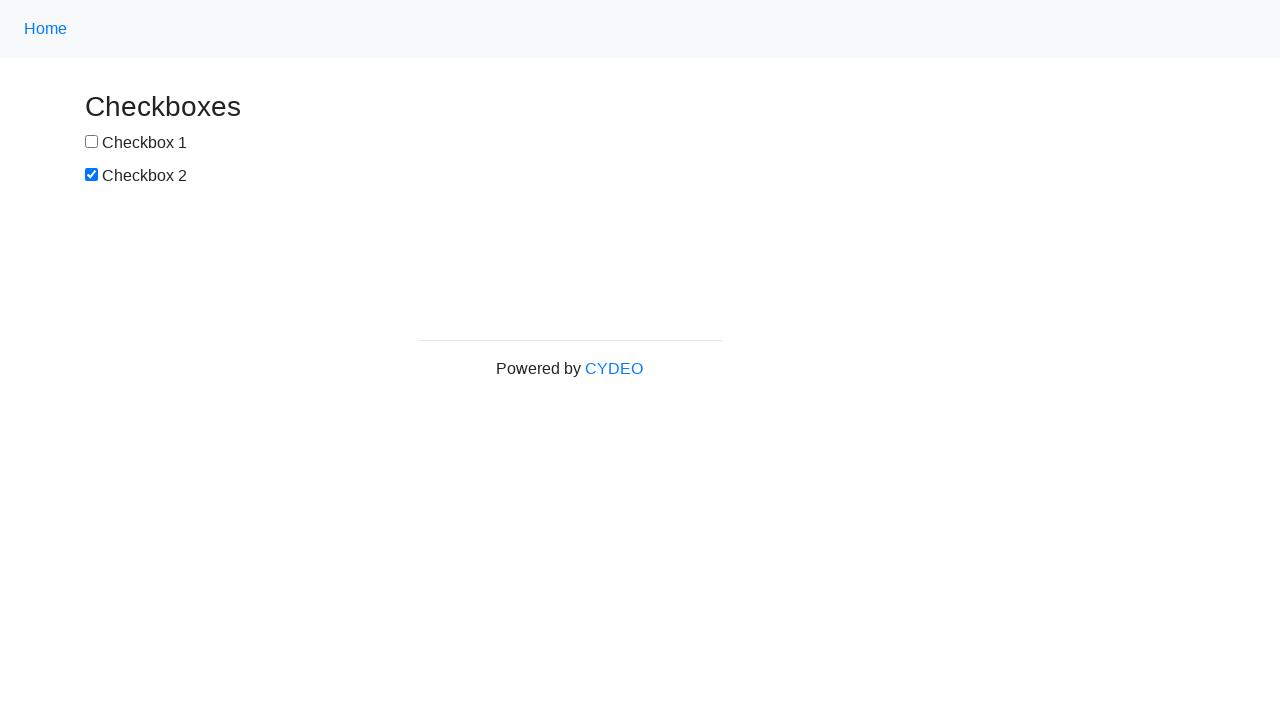

Verified that checkbox 1 is not checked initially
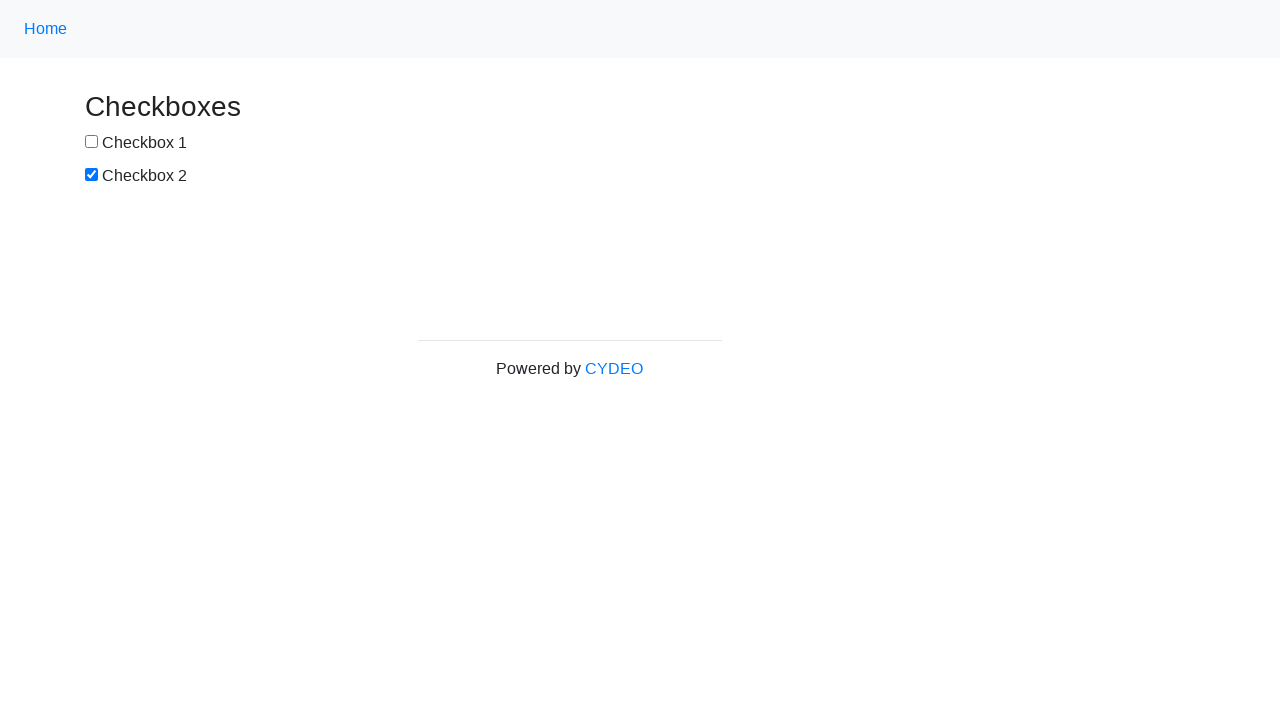

Verified that checkbox 2 is checked initially
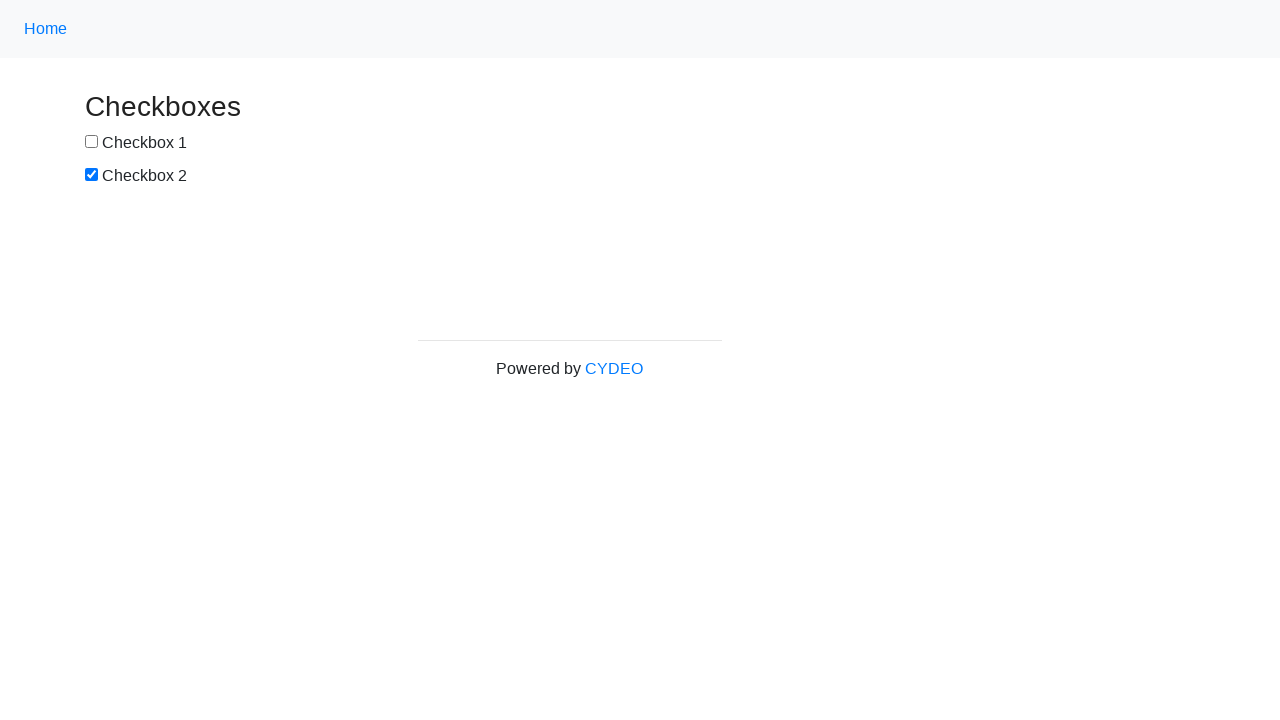

Clicked checkbox 1 to select it at (92, 142) on xpath=//form[@id='checkboxes']/input[@id='box1']
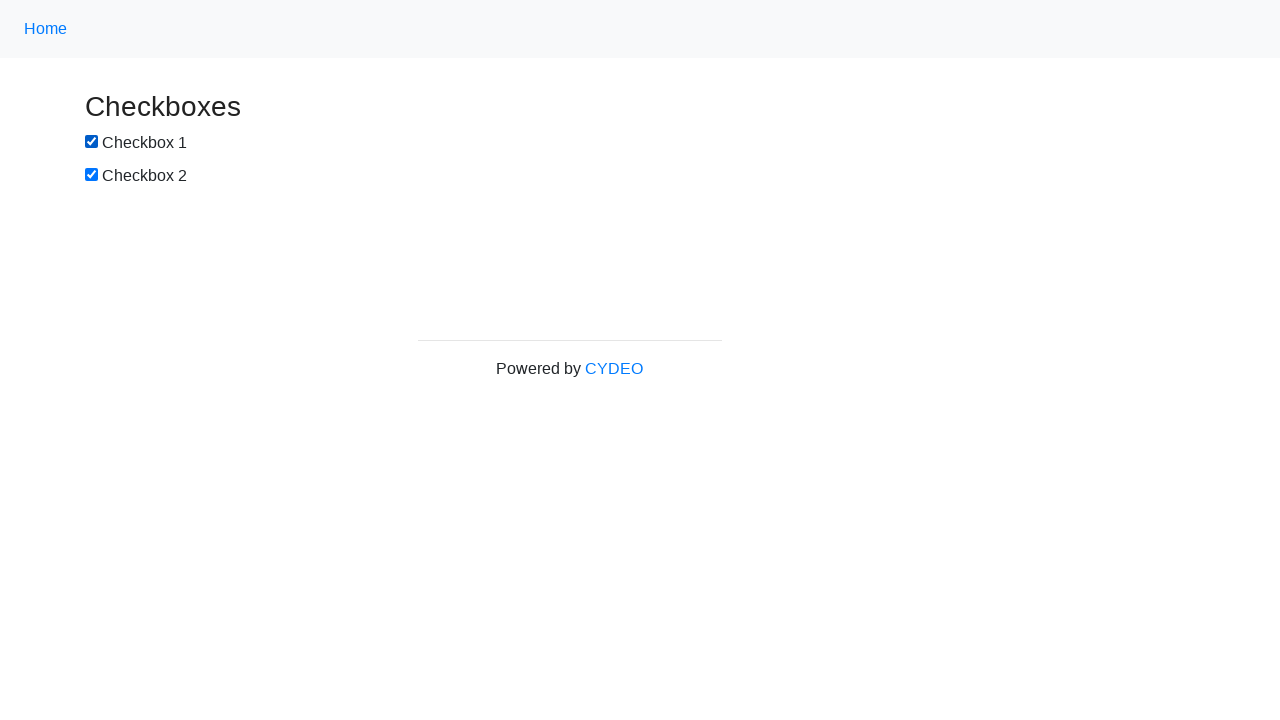

Clicked checkbox 2 to deselect it at (92, 175) on xpath=//form[@id='checkboxes']/input[@id='box2']
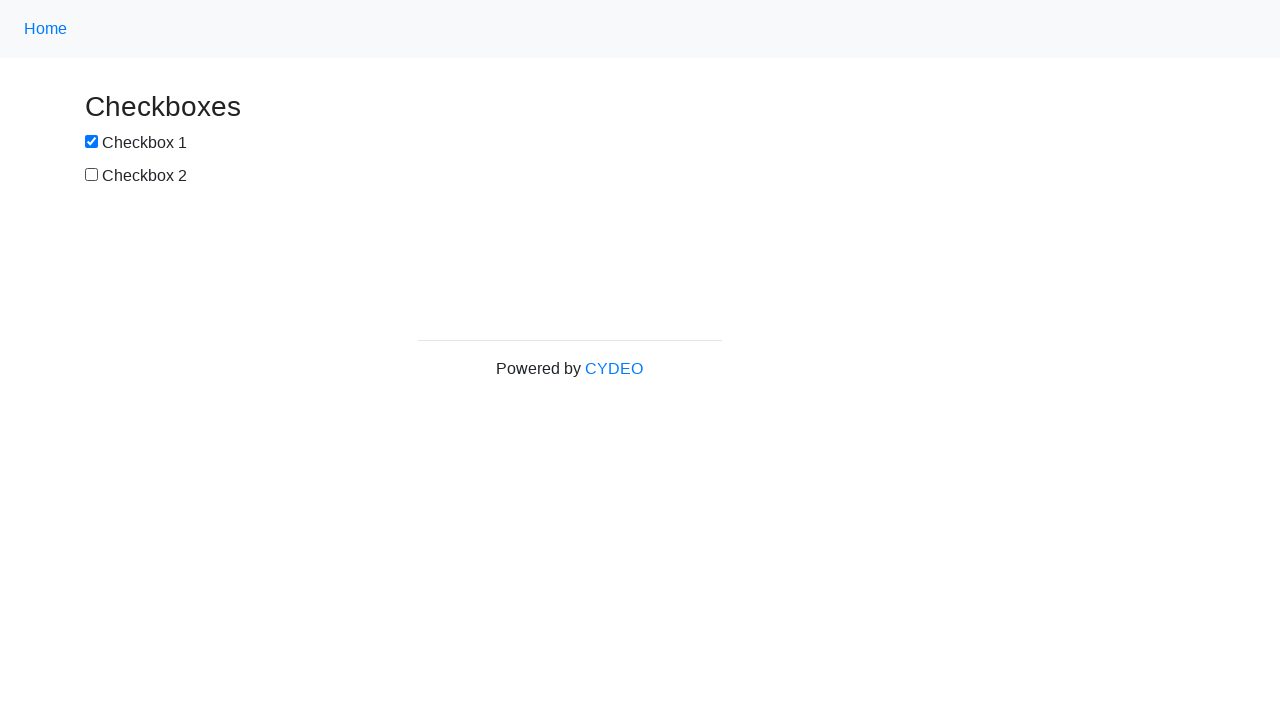

Verified that checkbox 1 is now checked
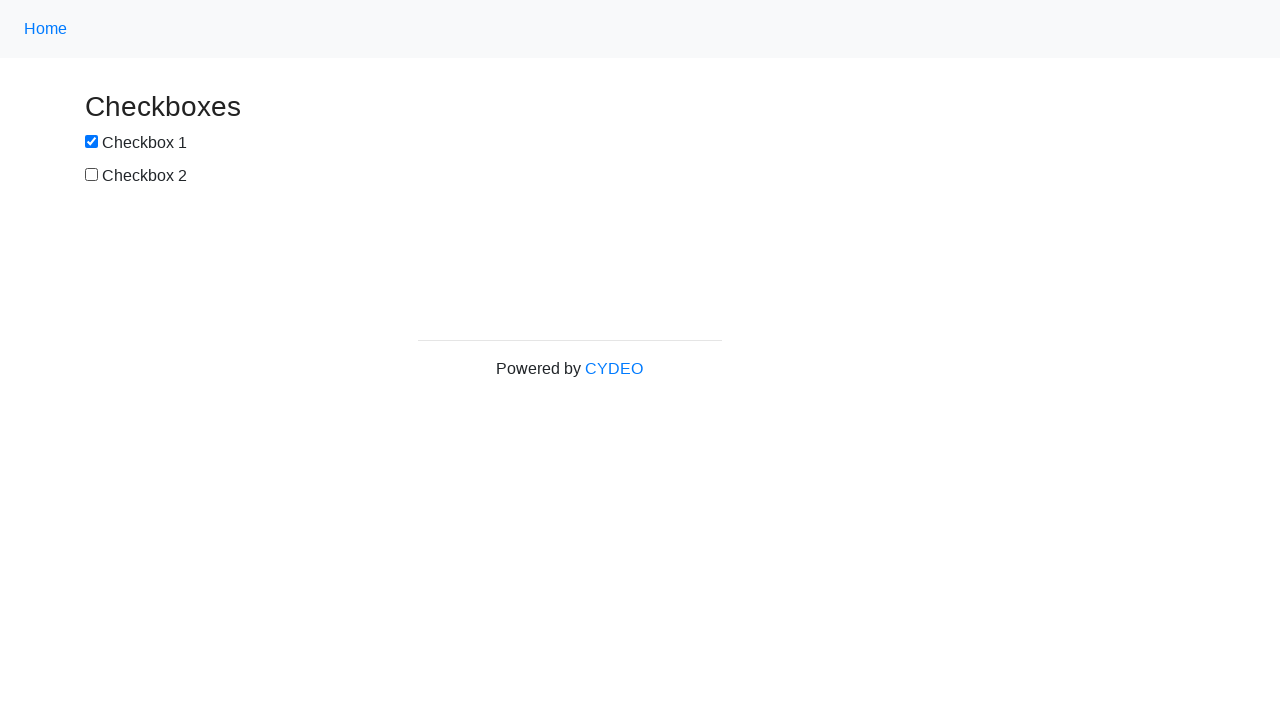

Verified that checkbox 2 is now unchecked
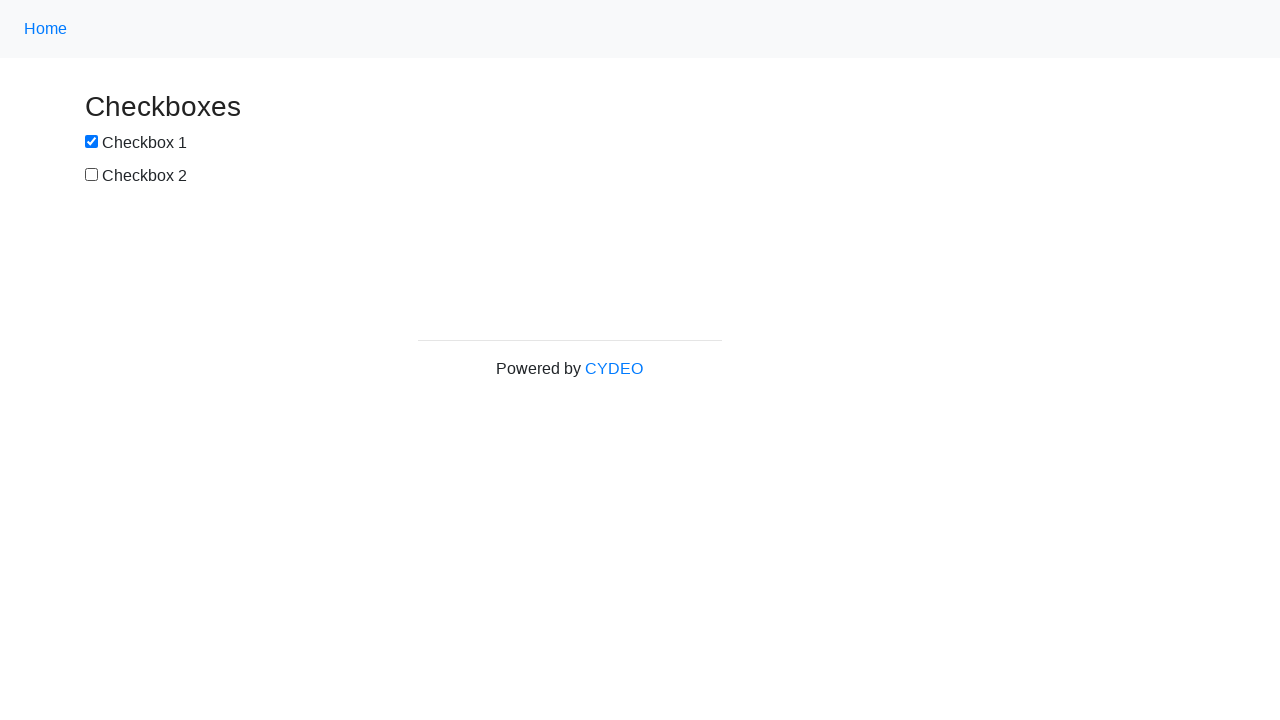

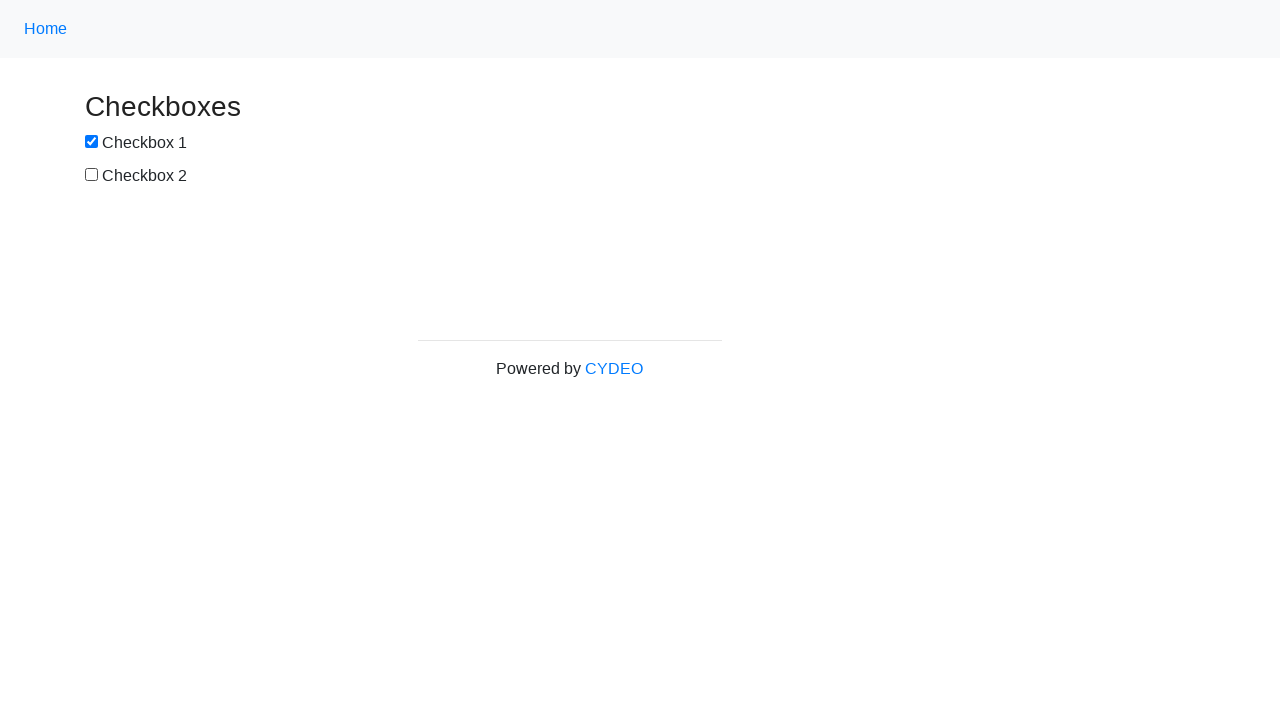